Tests the search functionality on 99 Bottles of Beer website by navigating to the search page, entering "python" as a search term, submitting the search, and verifying that results are returned containing the search term.

Starting URL: https://www.99-bottles-of-beer.net/

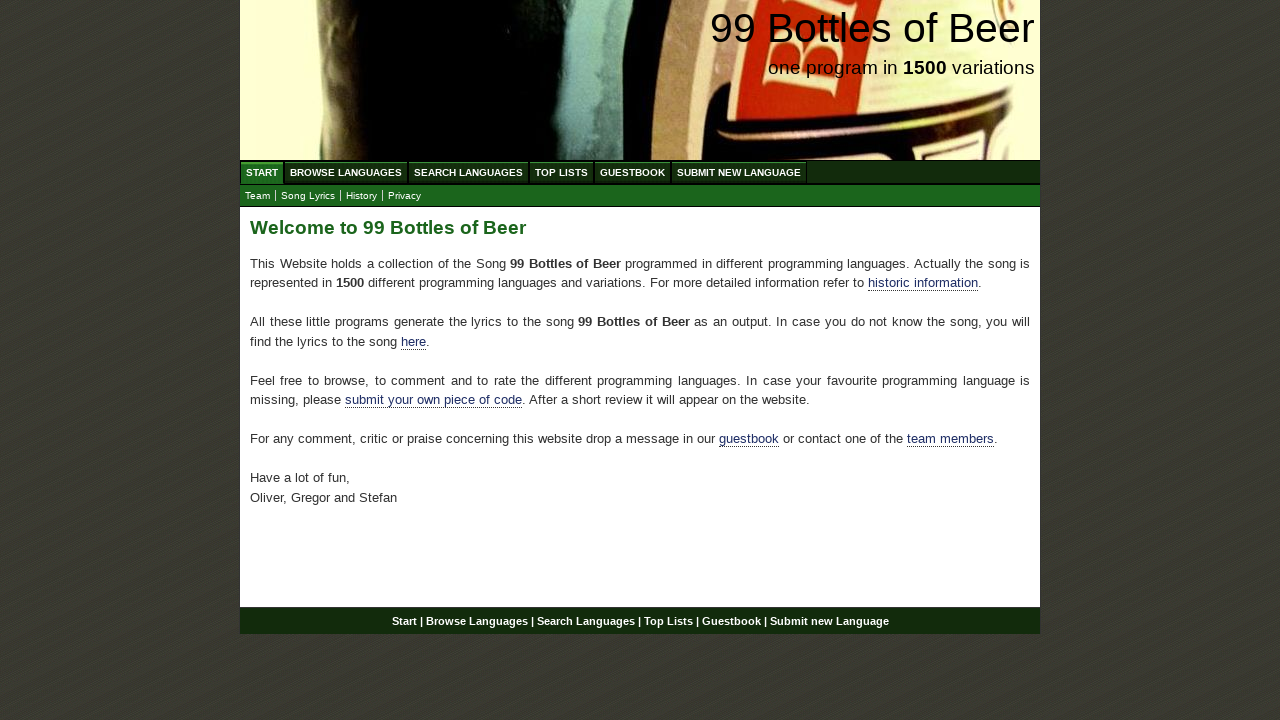

Clicked on 'Search Languages' menu item at (468, 172) on xpath=//ul[@id='menu']/li/a[@href='/search.html']
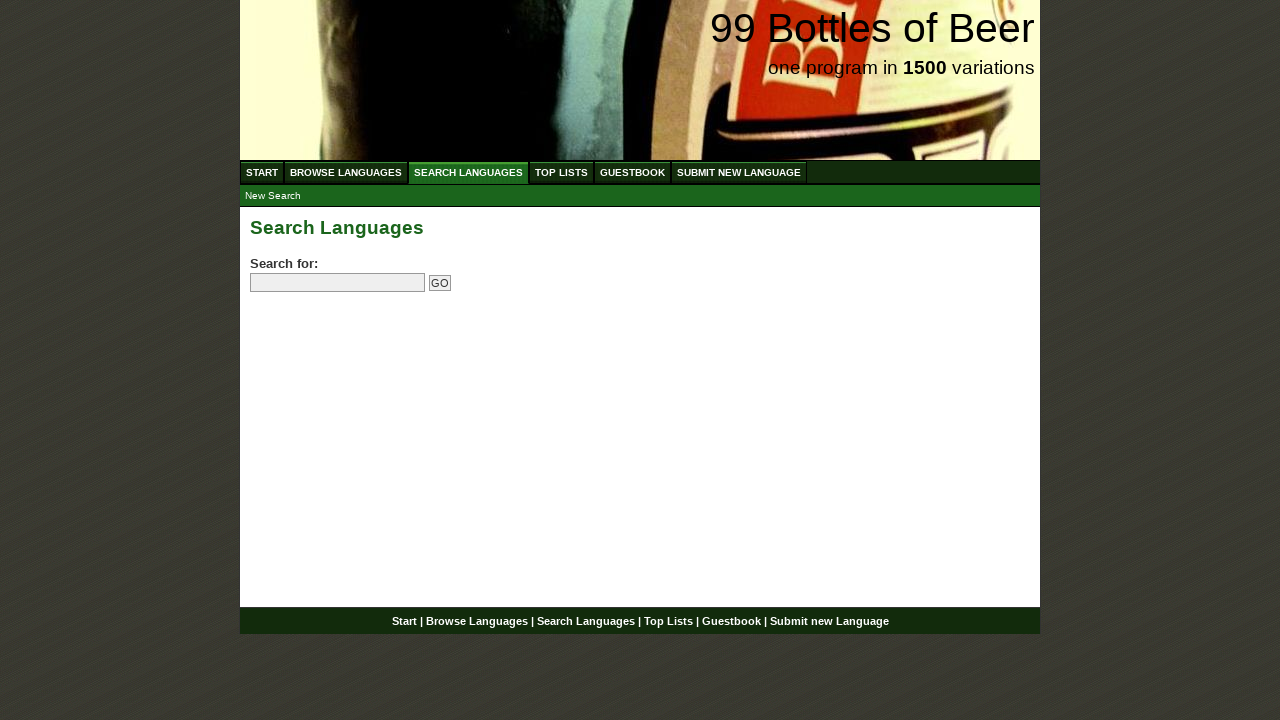

Clicked on search field at (338, 283) on input[name='search']
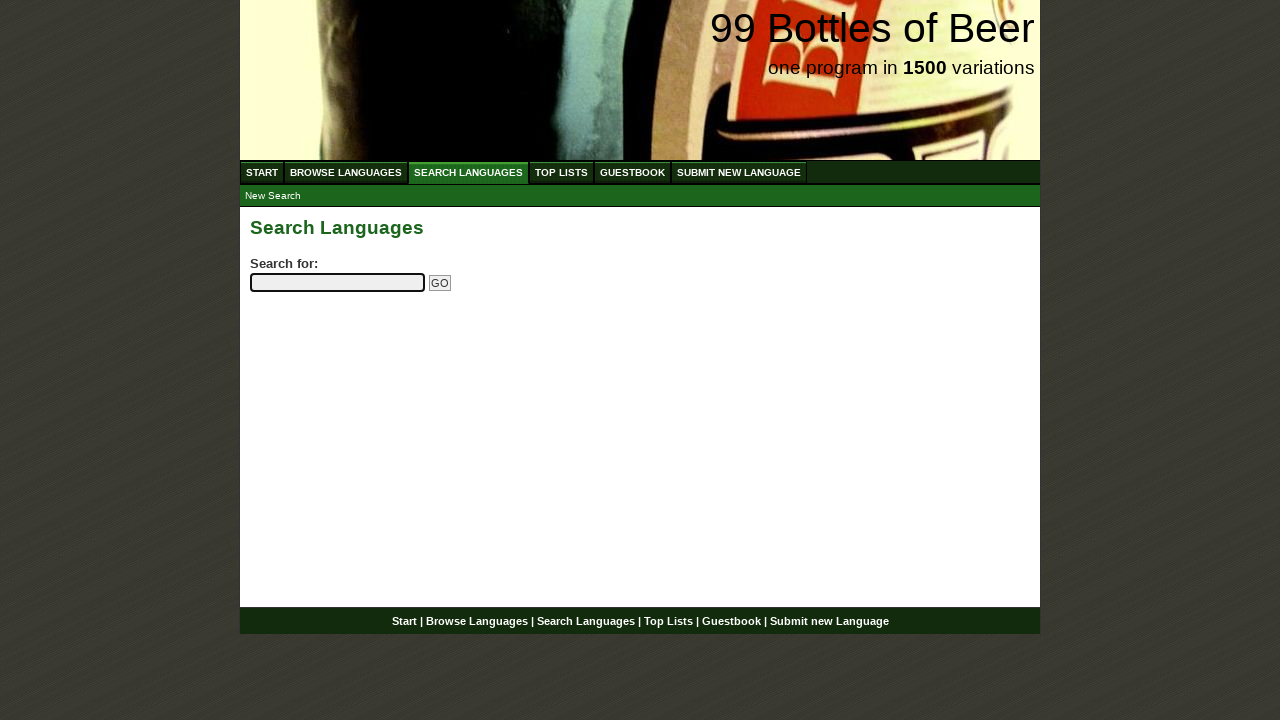

Entered 'python' as search term on input[name='search']
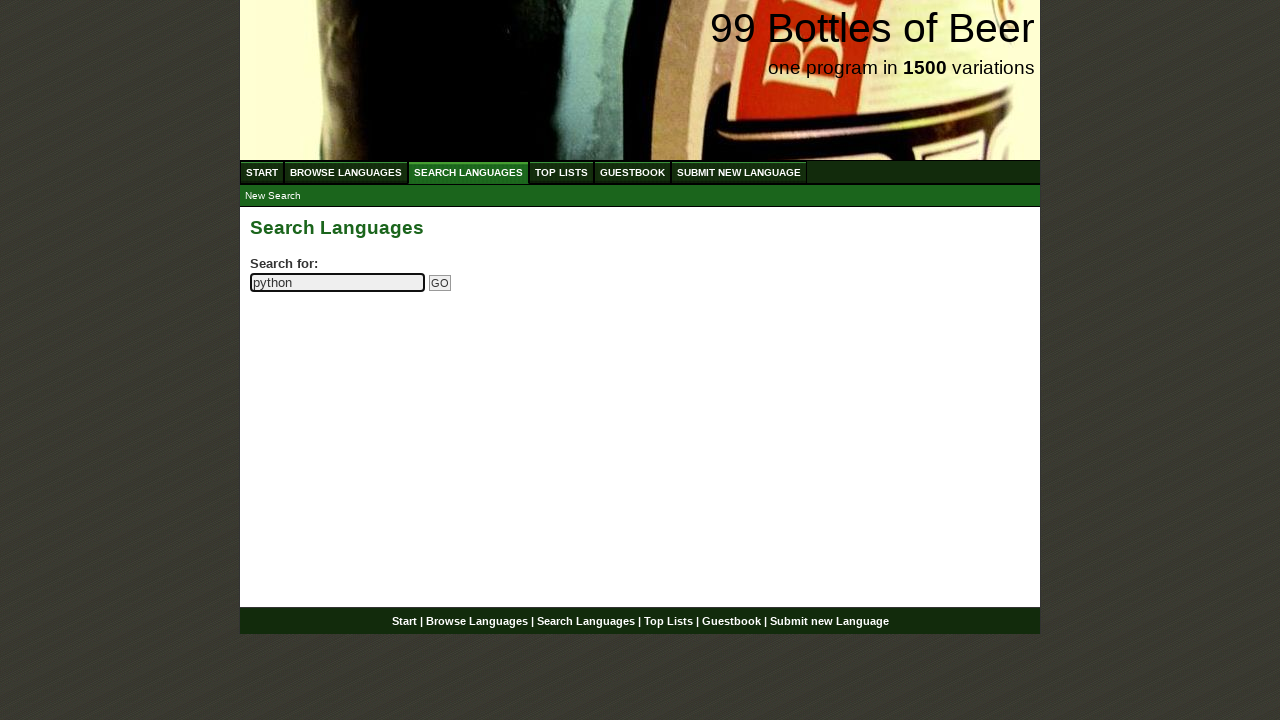

Clicked submit search button at (440, 283) on input[name='submitsearch']
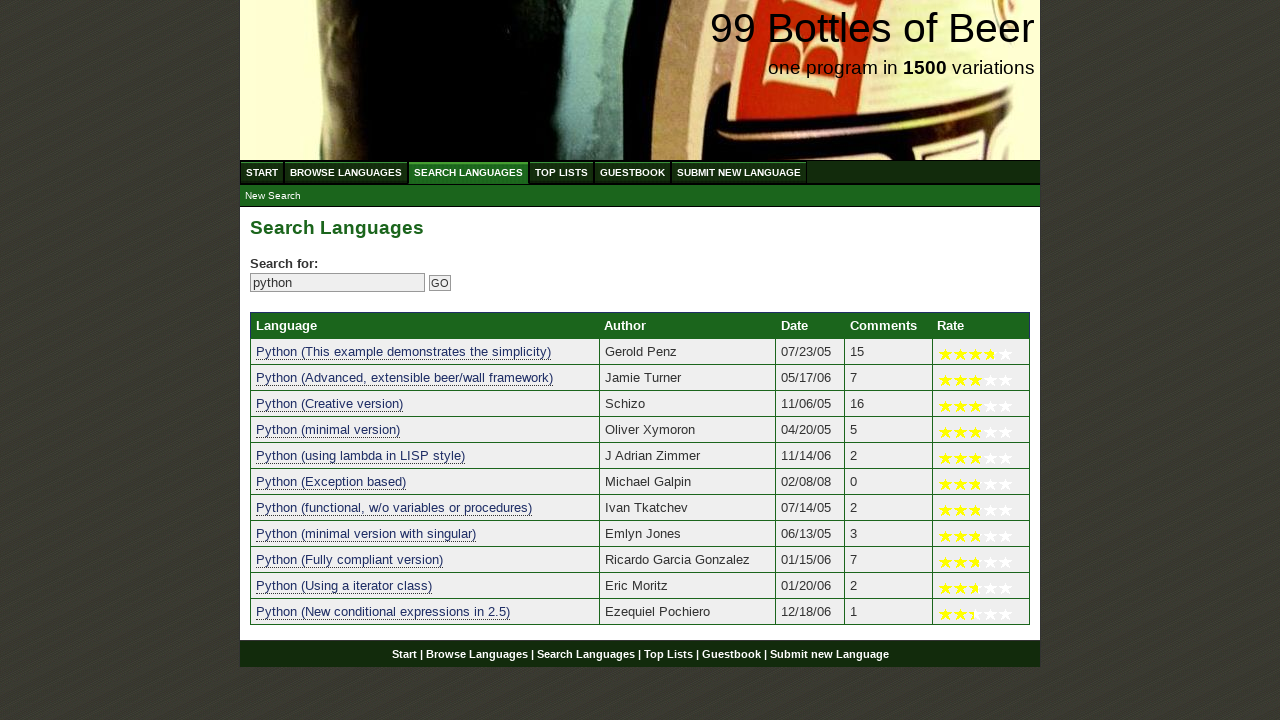

Search results table loaded
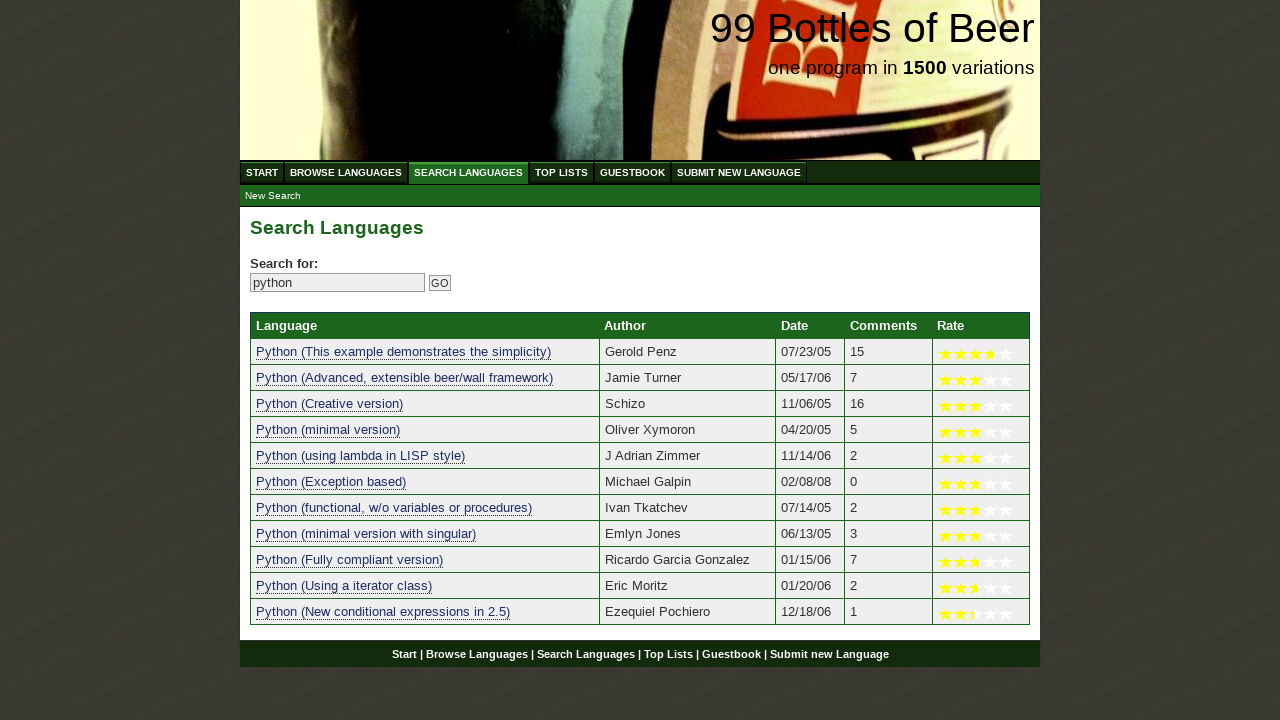

Verified search results contain entries for 'python'
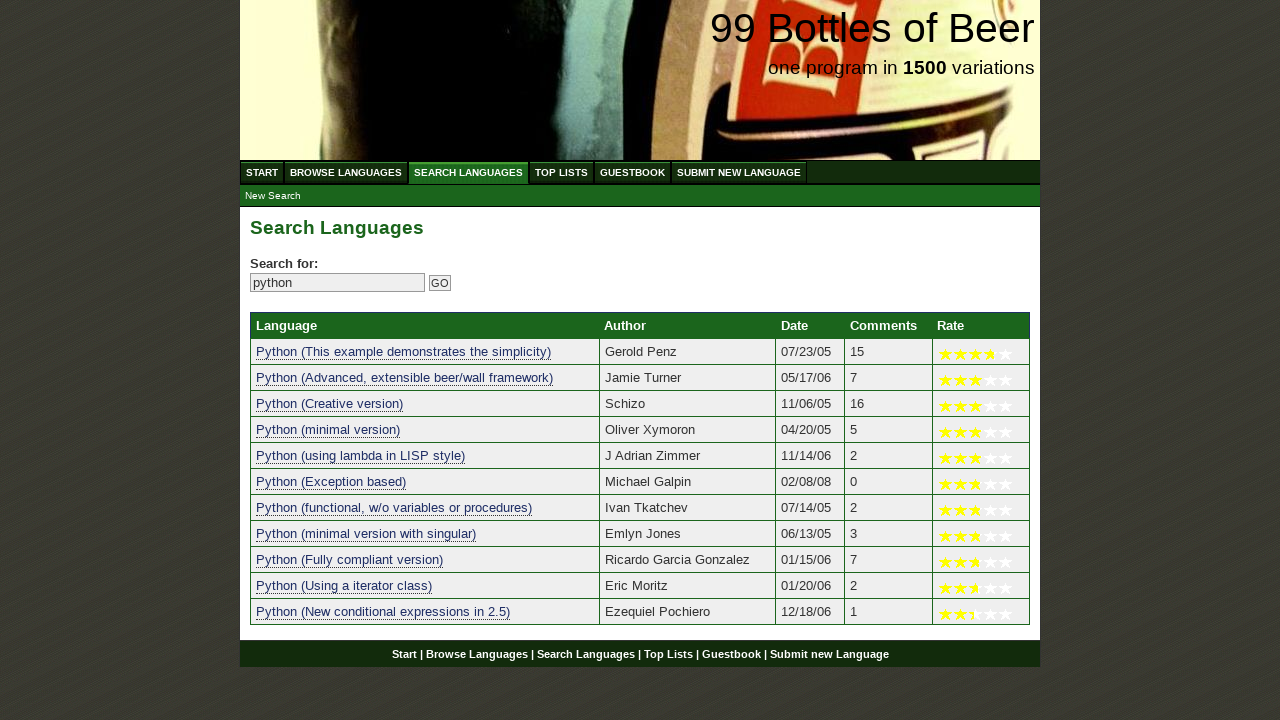

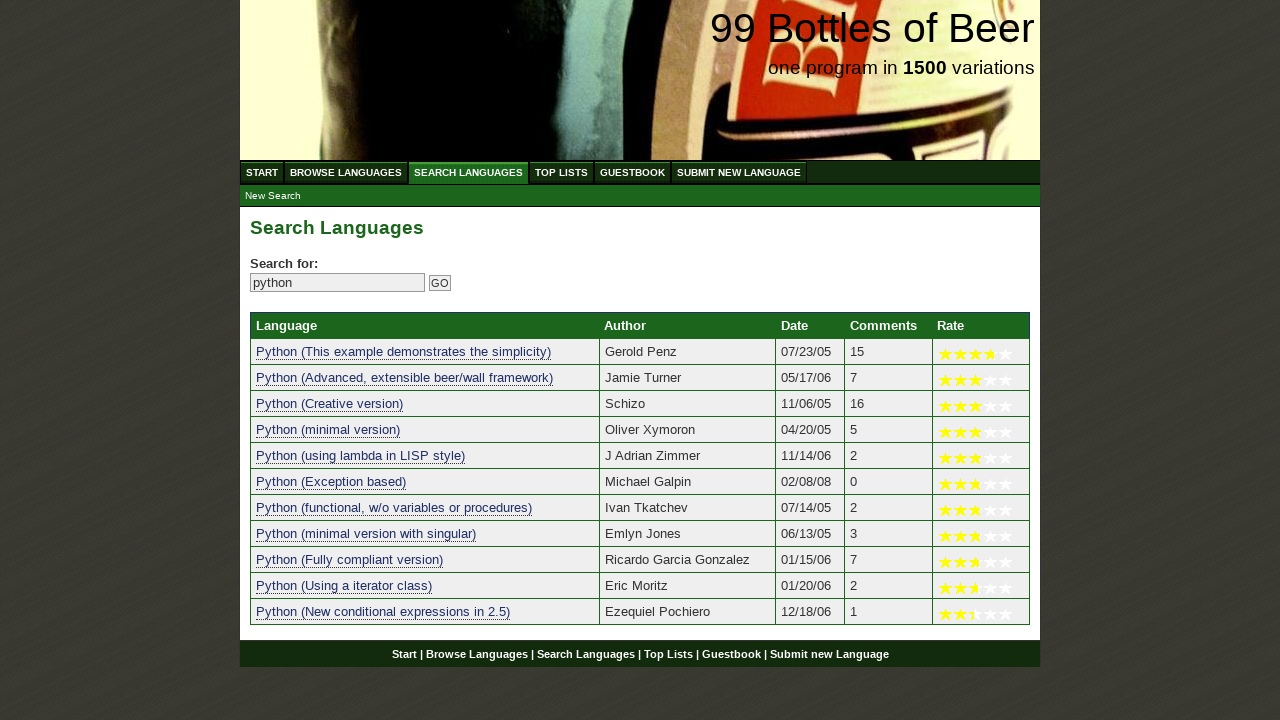